Navigates to the WiseQuarter website and retrieves various page properties including title, URL, and page source

Starting URL: https://wisequarter.com

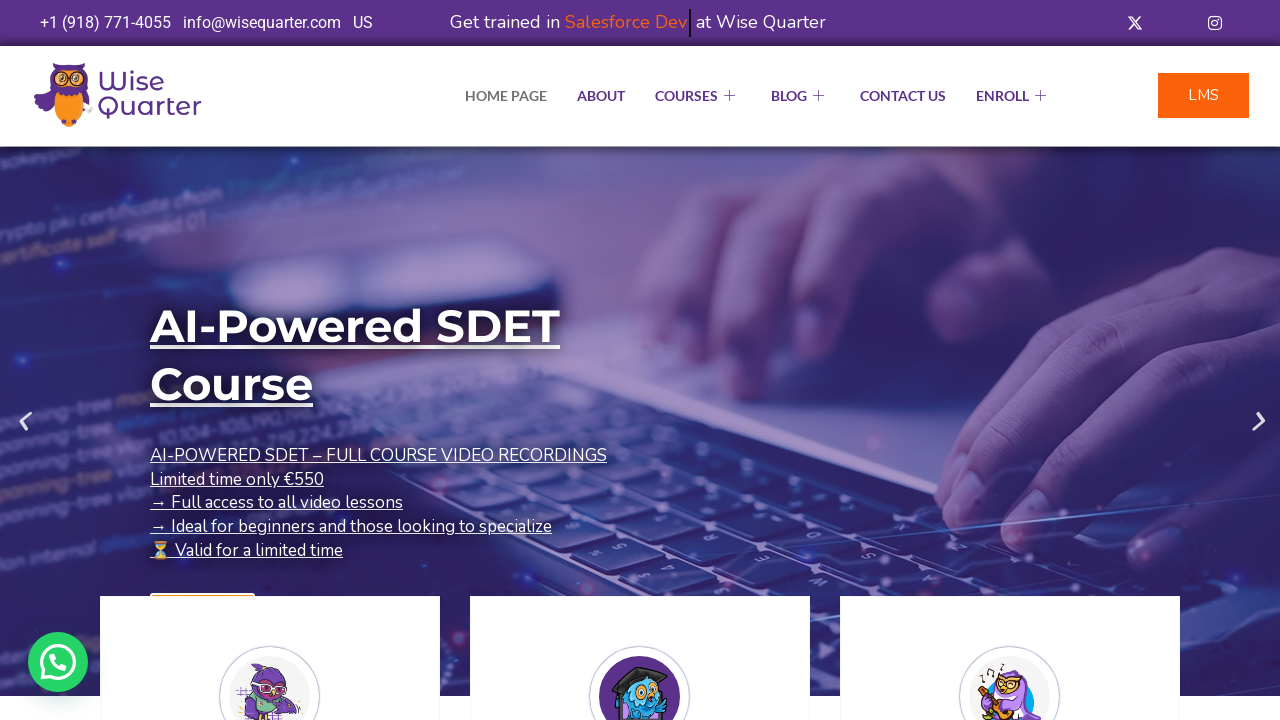

Retrieved page title from WiseQuarter website
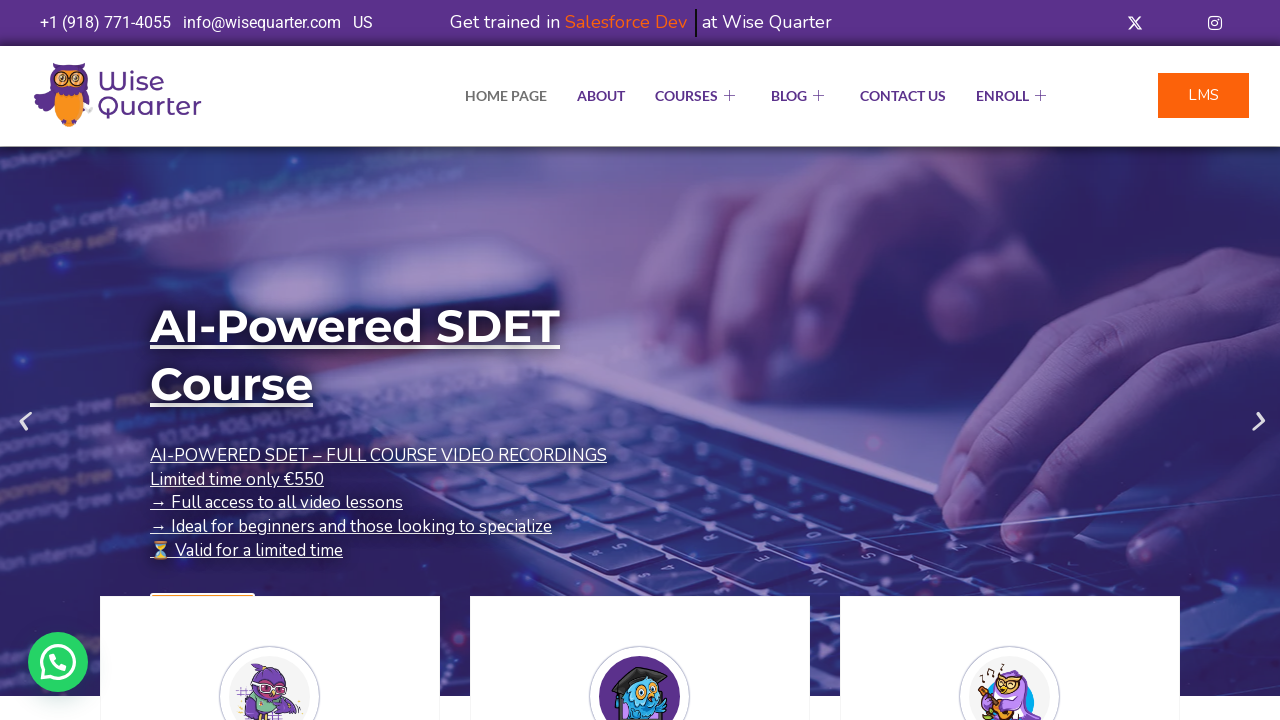

Retrieved current page URL
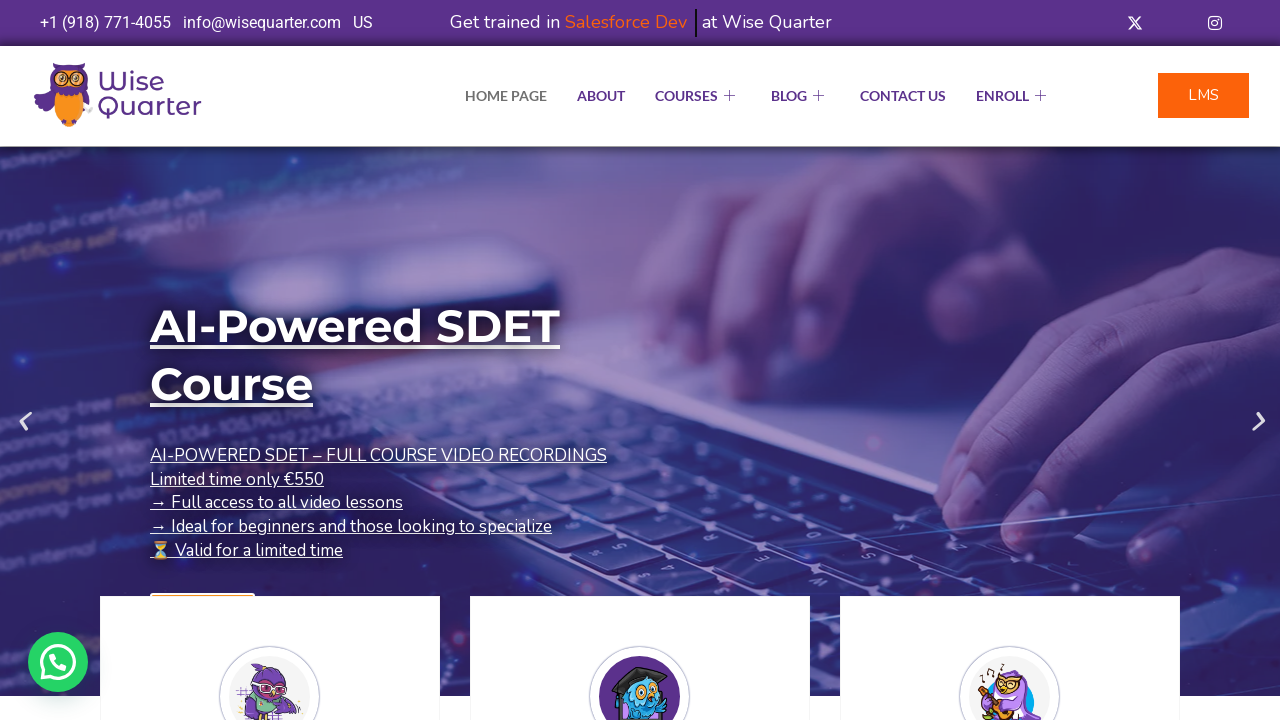

Retrieved complete page source content
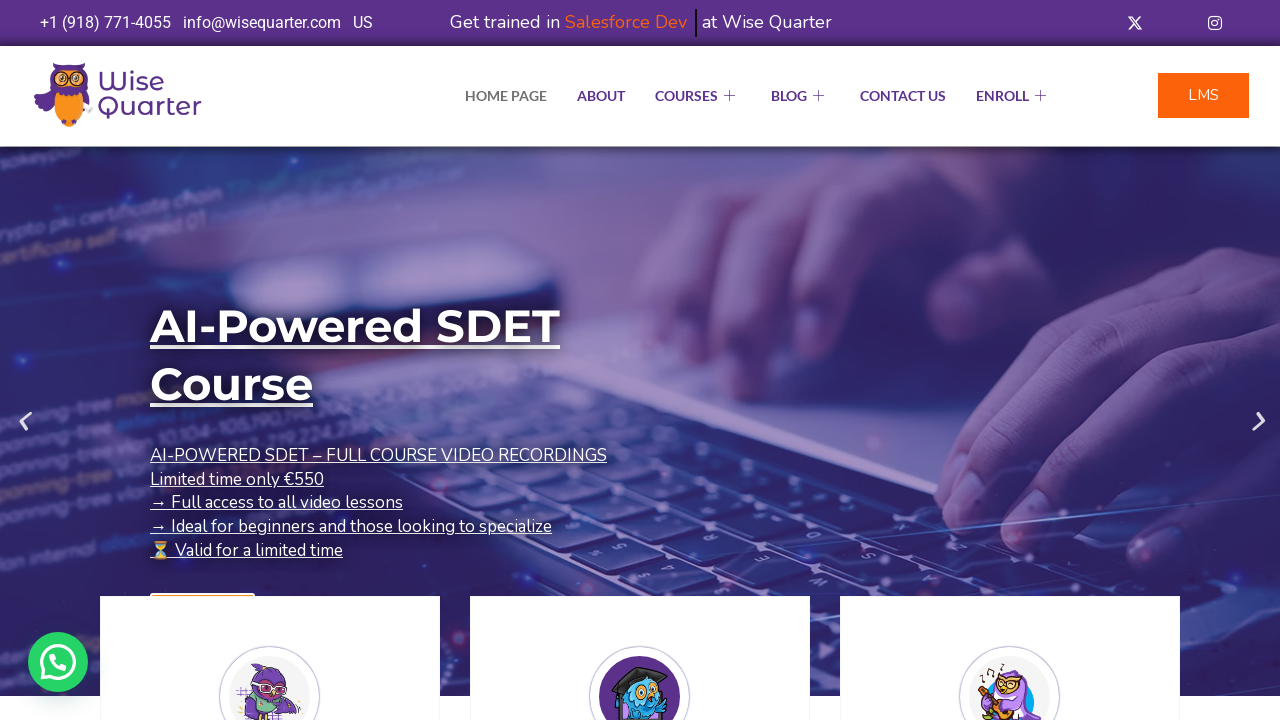

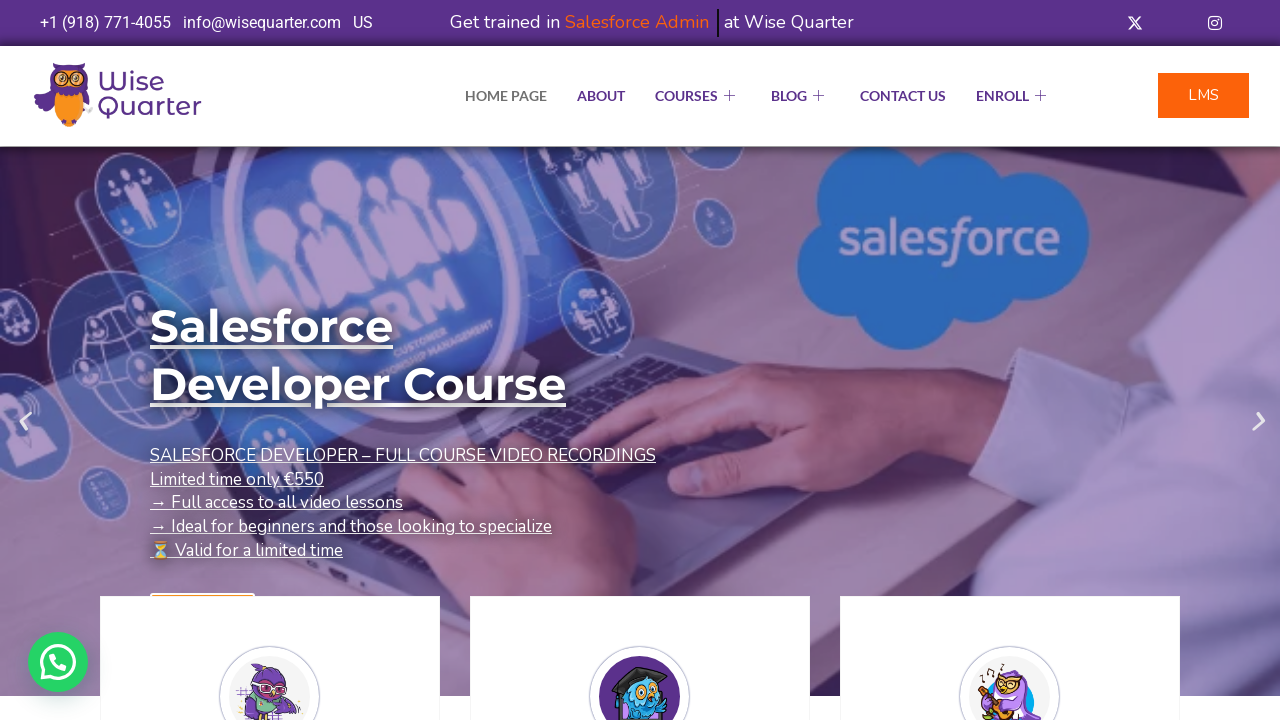